Tests the pagination functionality of the Valencia Marathon 2022 results page by navigating through result pages using the next button and verifying the table data loads correctly.

Starting URL: https://resultados.valenciaciudaddelrunning.com/en/maraton-clasificados.php?y=2022

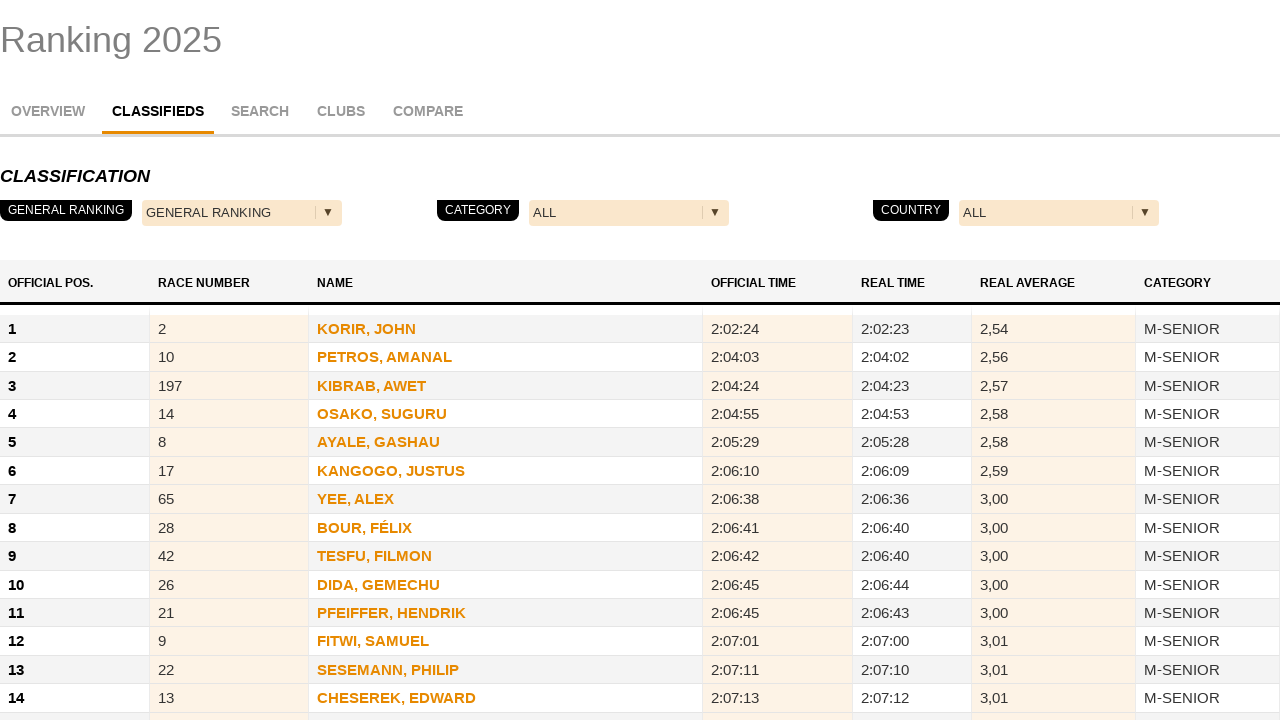

Results table loaded on Valencia Marathon 2022 page
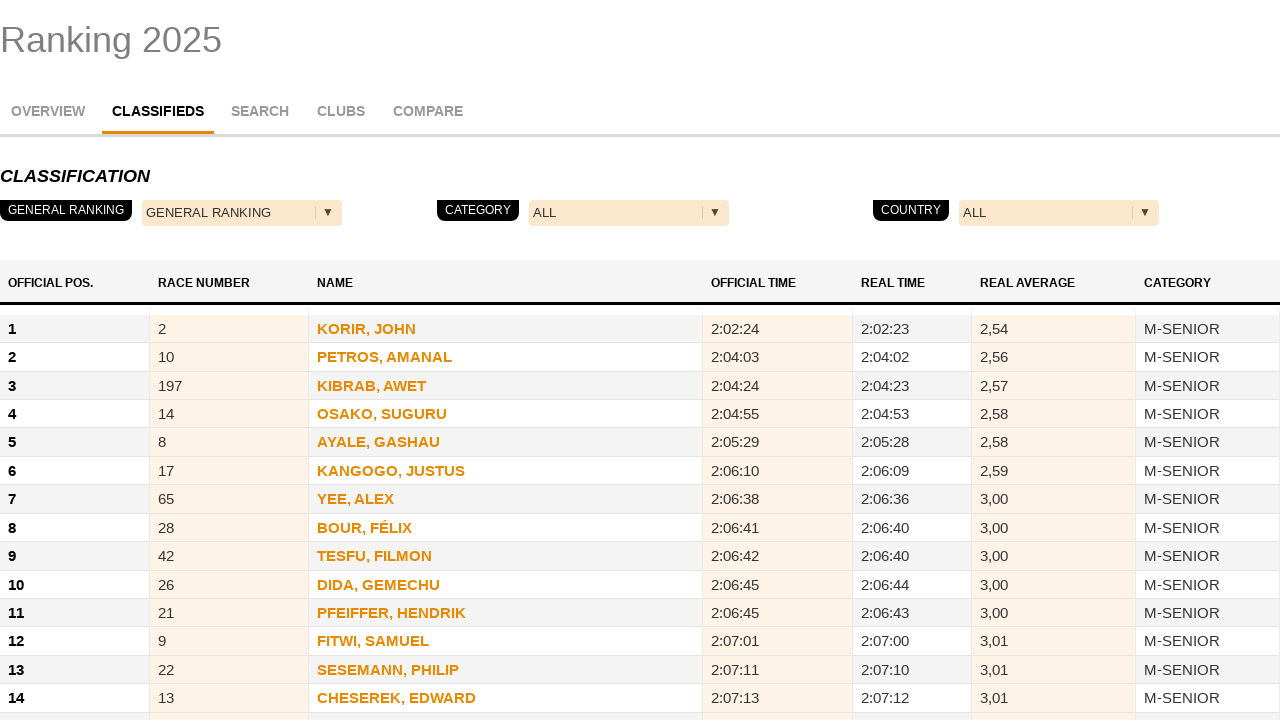

Pagination next button became available
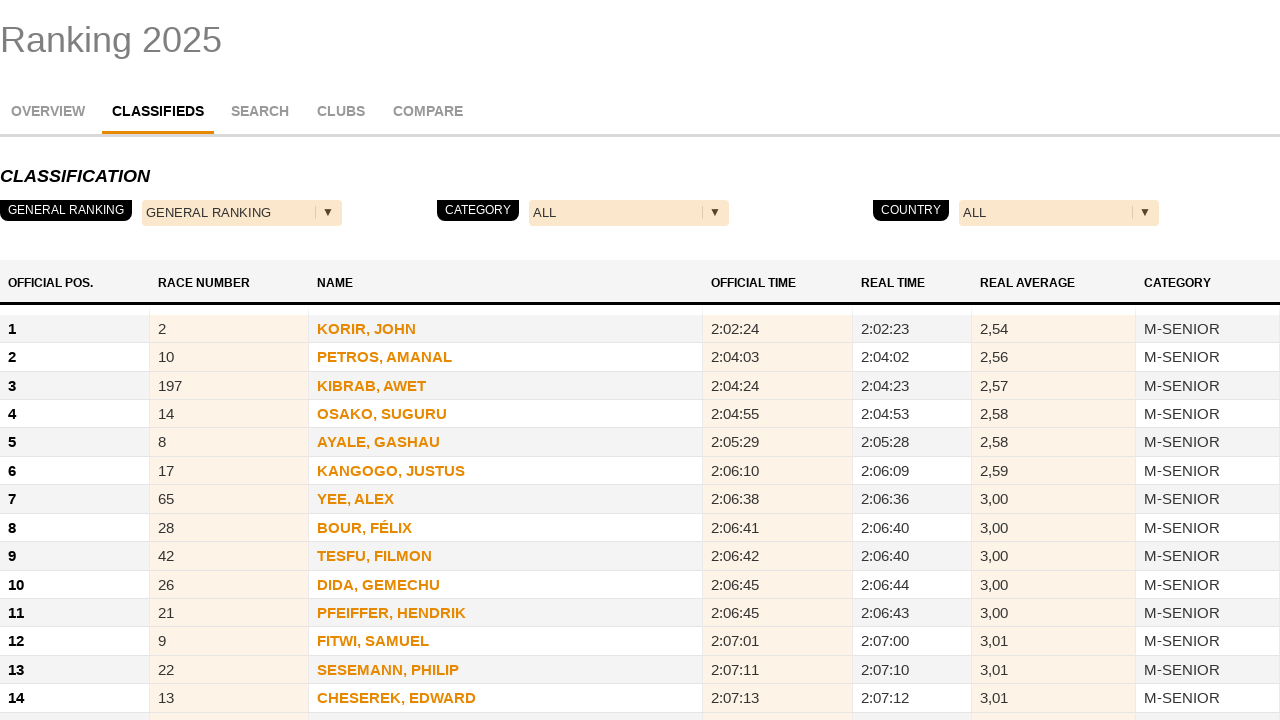

Table header verified on results page
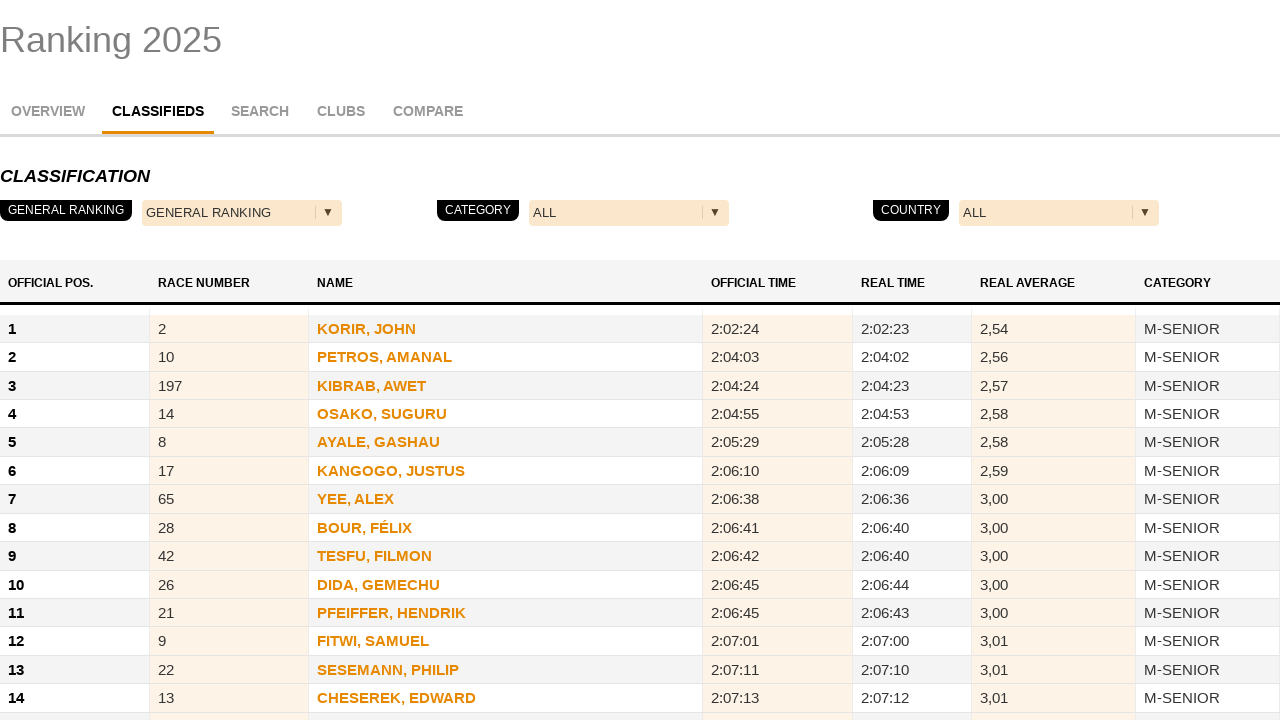

Clicked next button to navigate to page 2 at (371, 637) on a.paginate_button.next
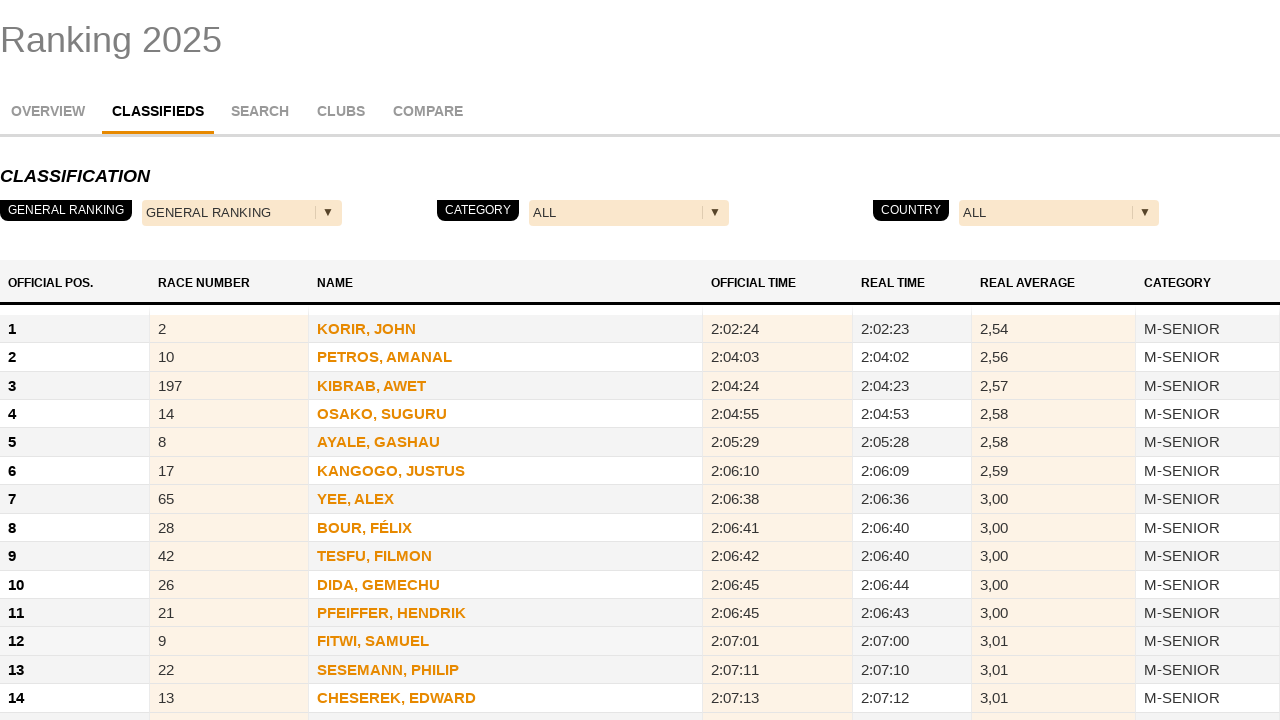

Table rows updated on page 2
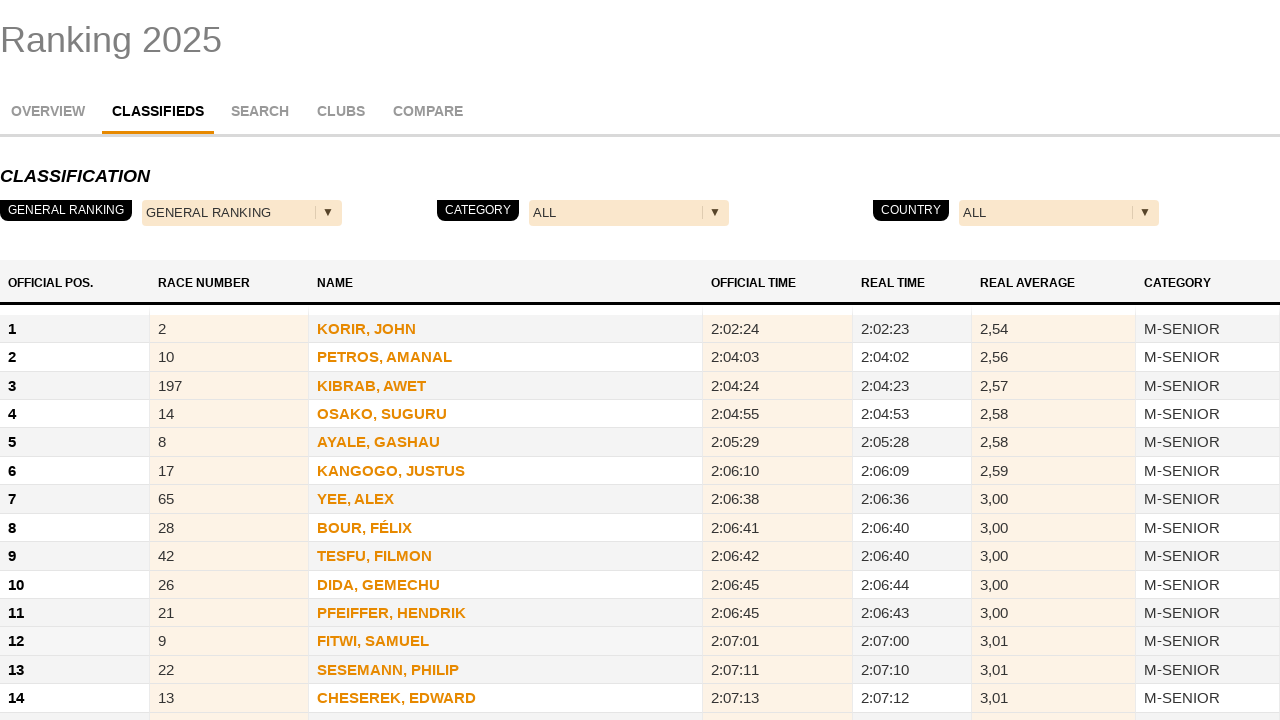

Verified current page indicator shows page 2
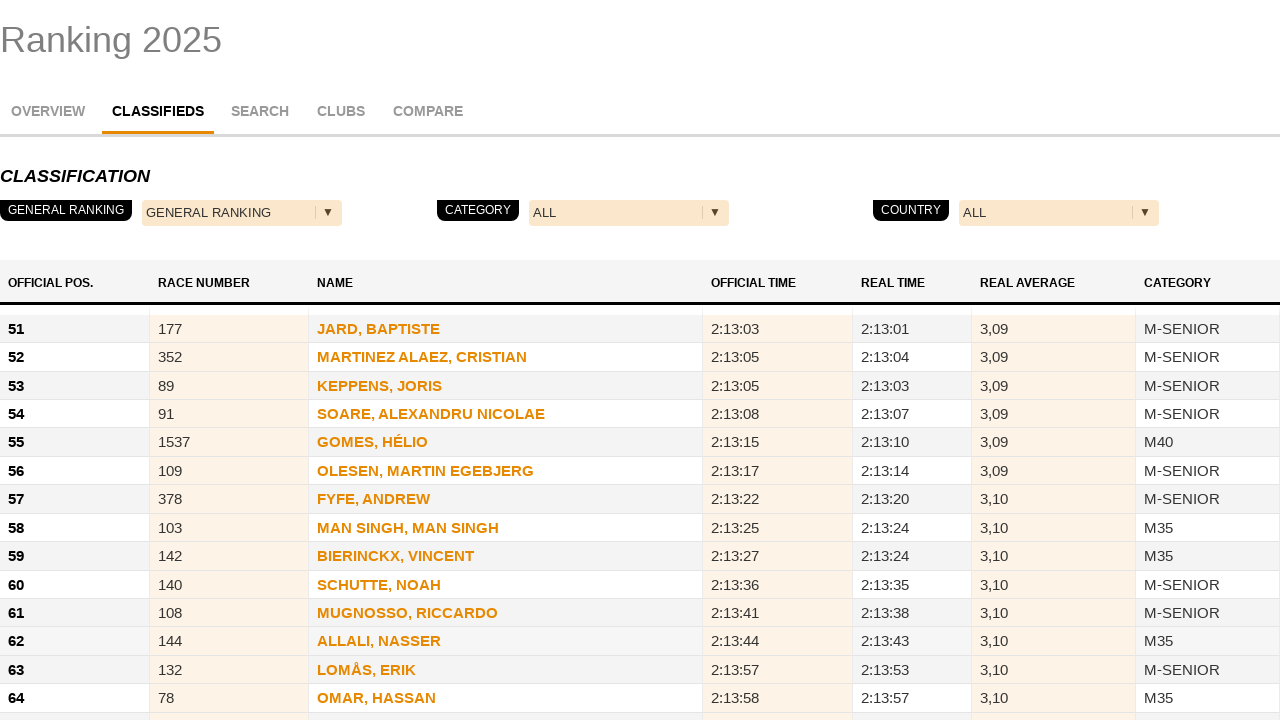

Clicked next button to navigate to page 3 at (371, 637) on a.paginate_button.next
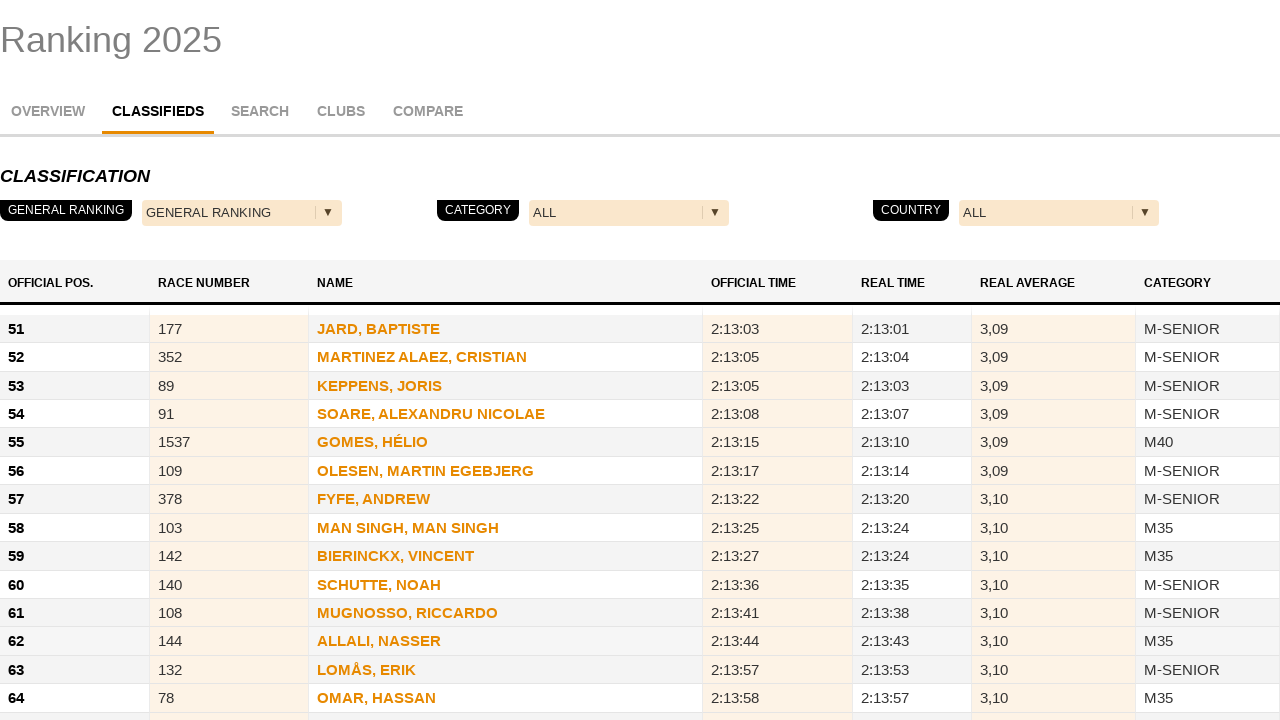

Table rows updated on page 3
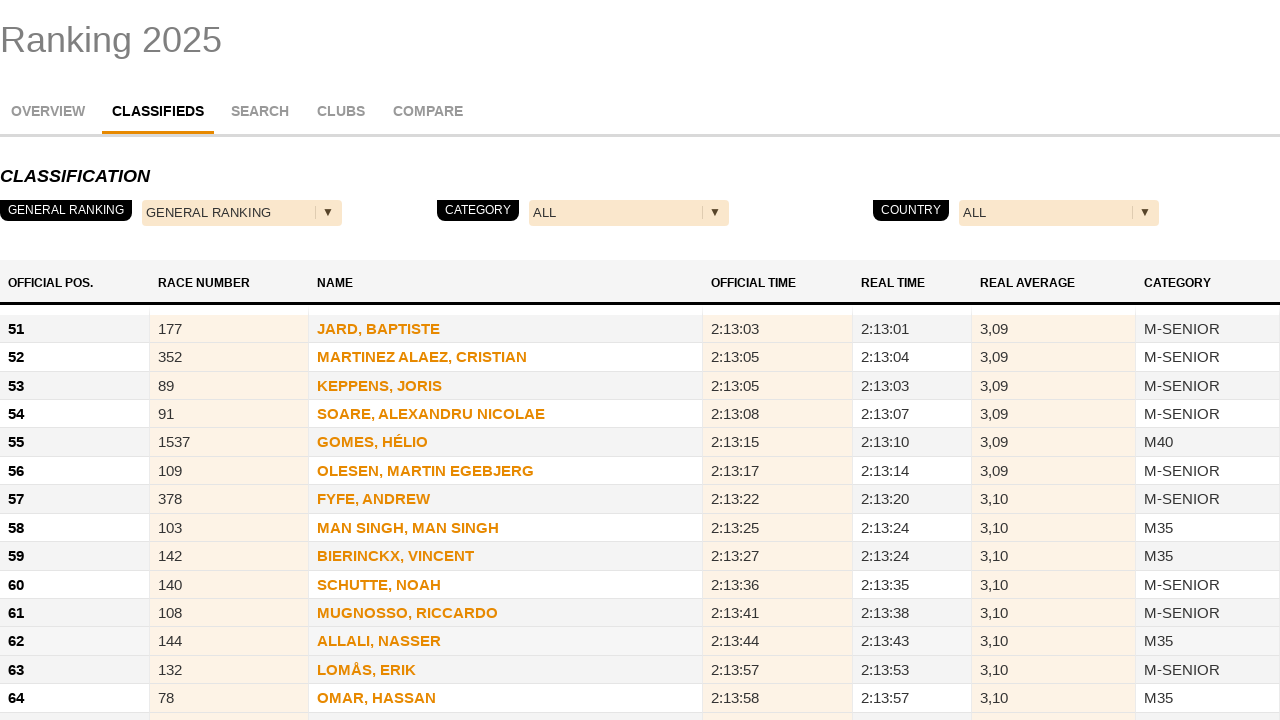

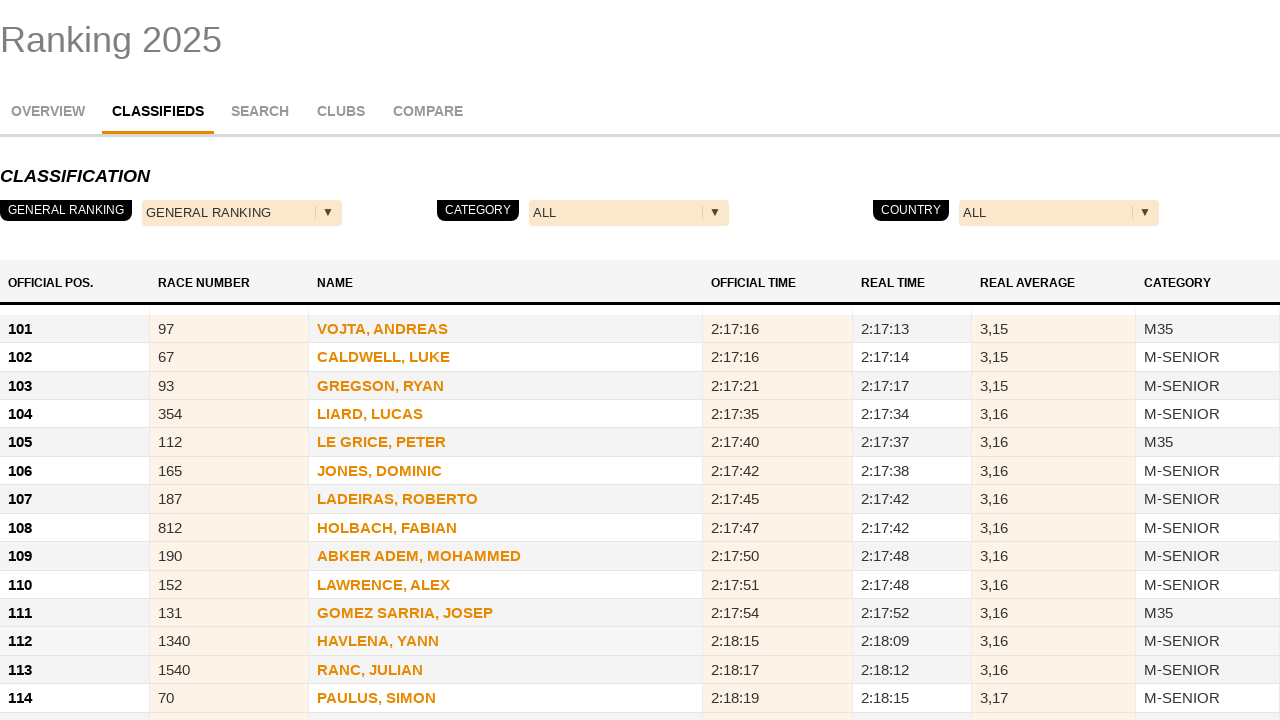